Tests the ability to inject jQuery and jQuery Growl library into a page via JavaScript execution, then displays notification messages using the injected library.

Starting URL: http://the-internet.herokuapp.com

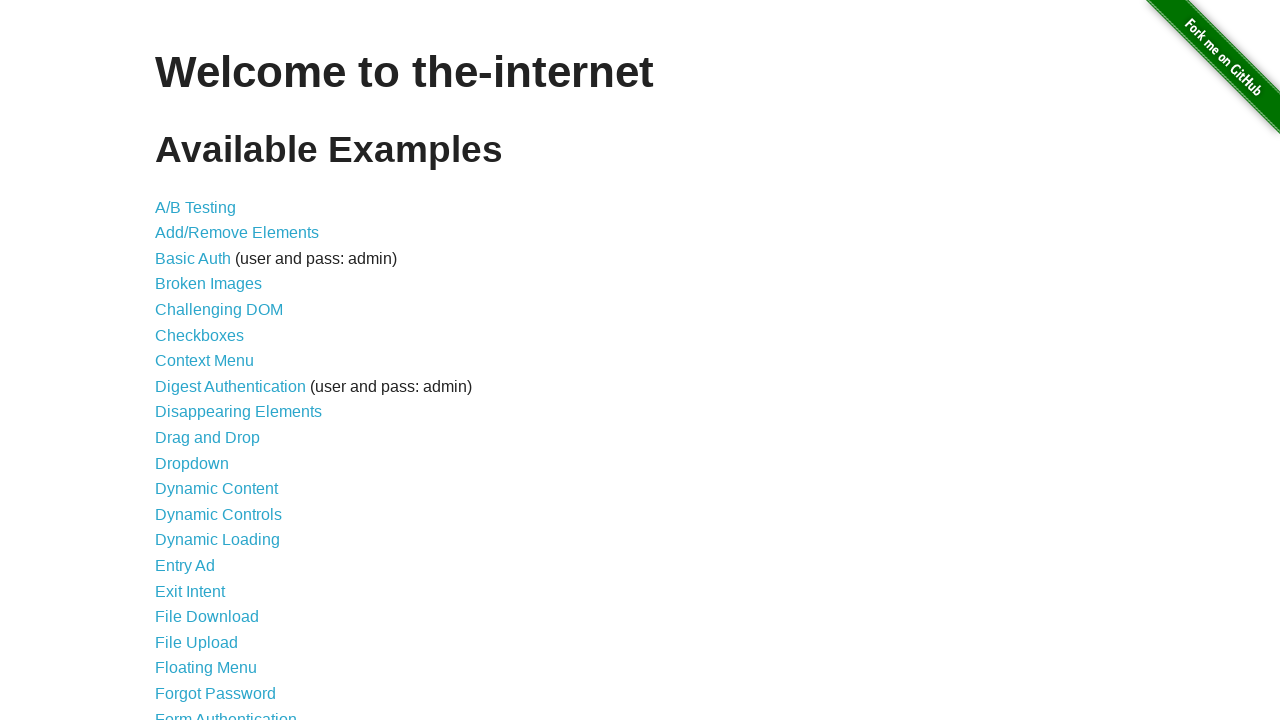

Injected jQuery library into the page
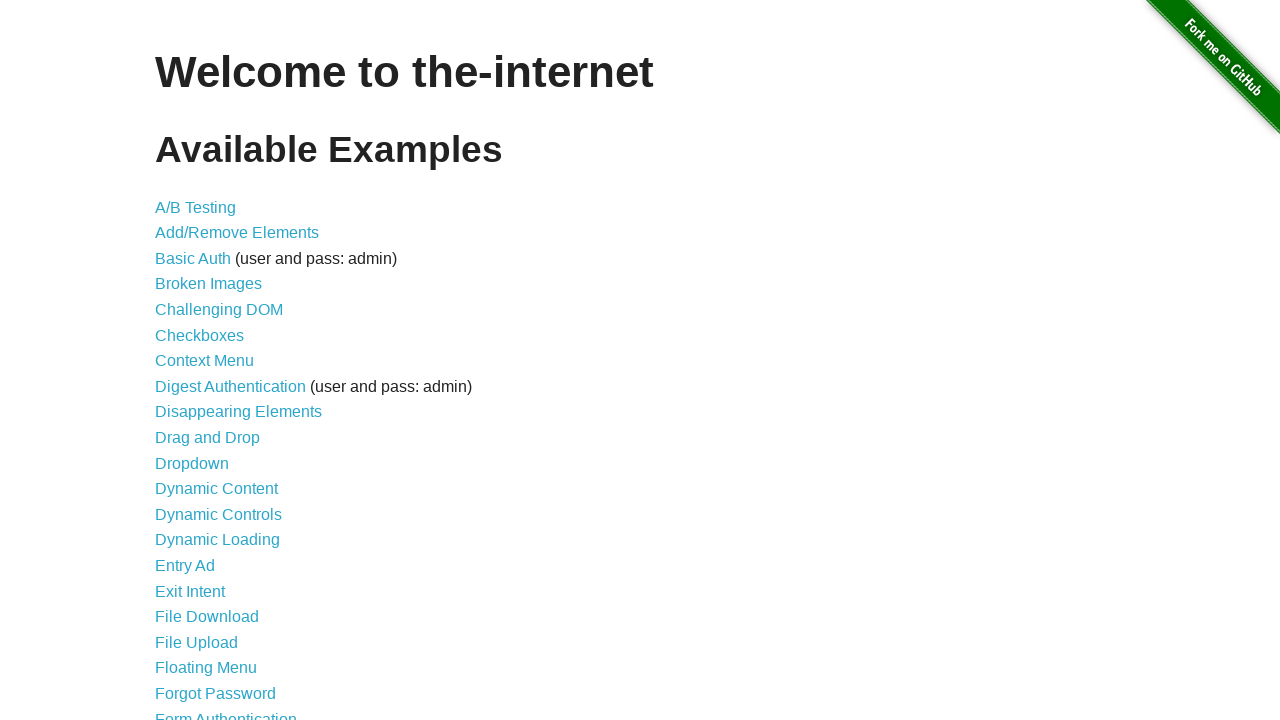

jQuery library loaded and available
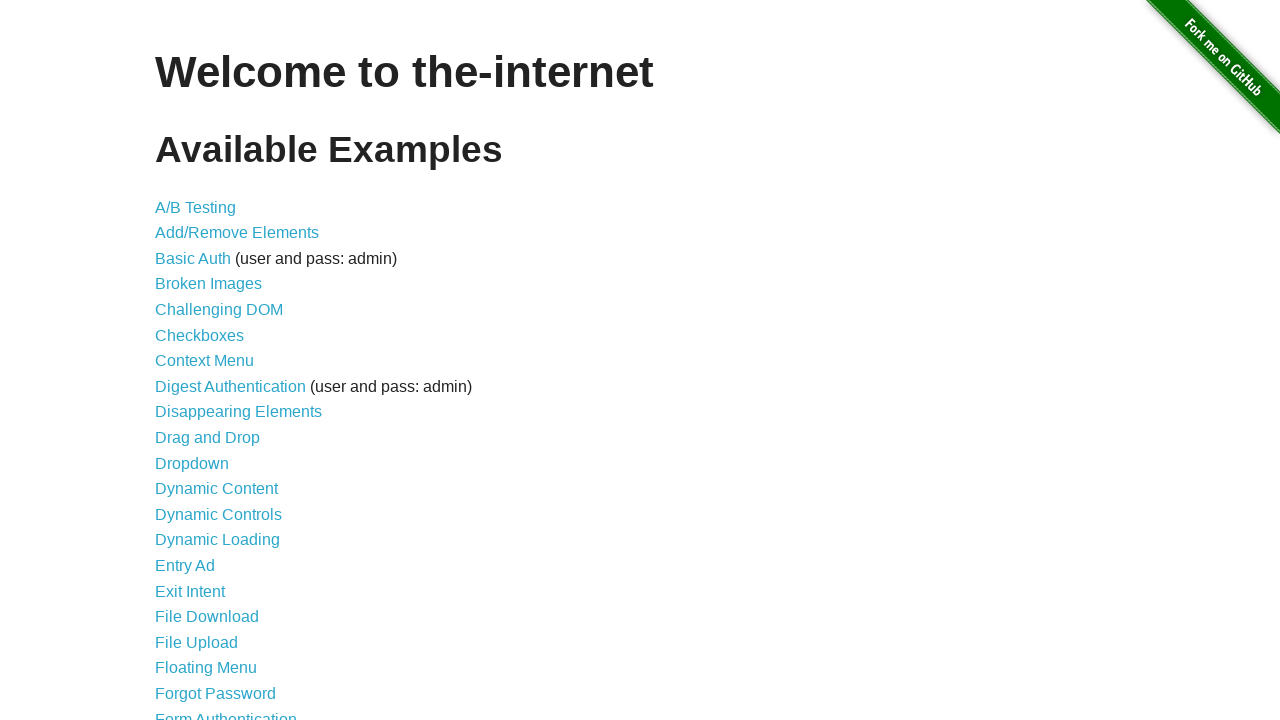

Injected jQuery Growl library into the page
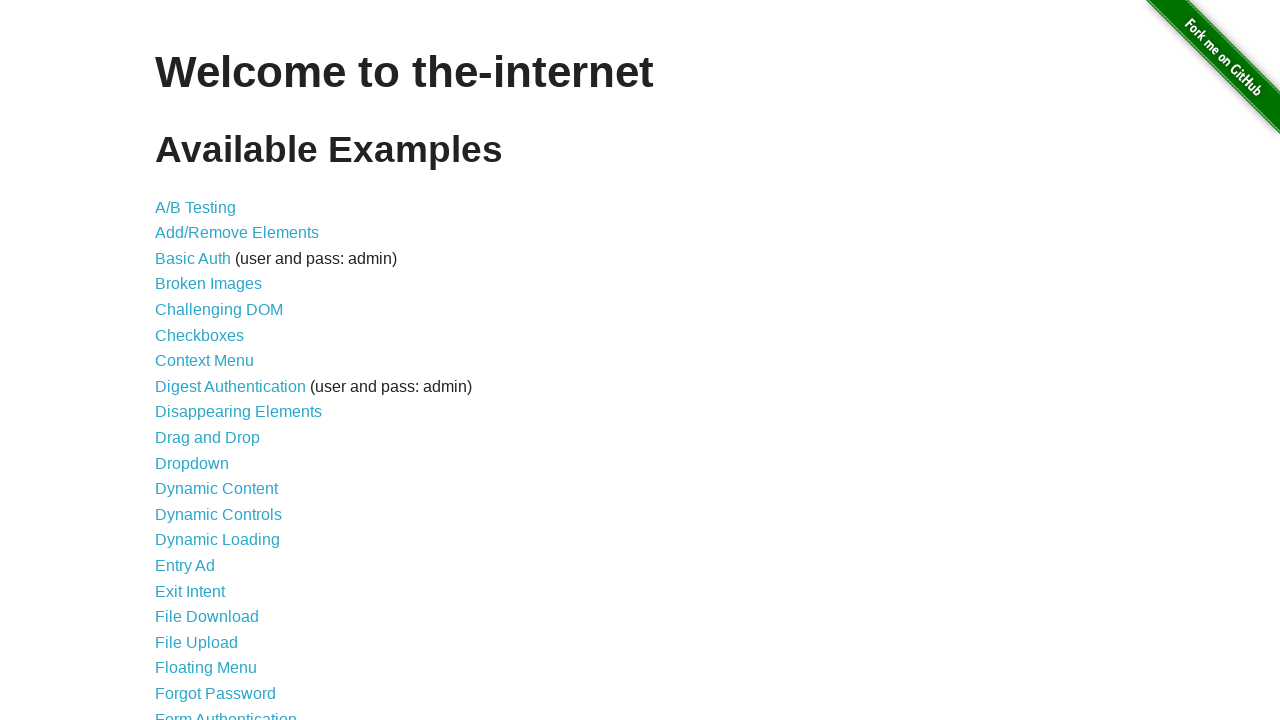

Injected jQuery Growl CSS stylesheet into the page
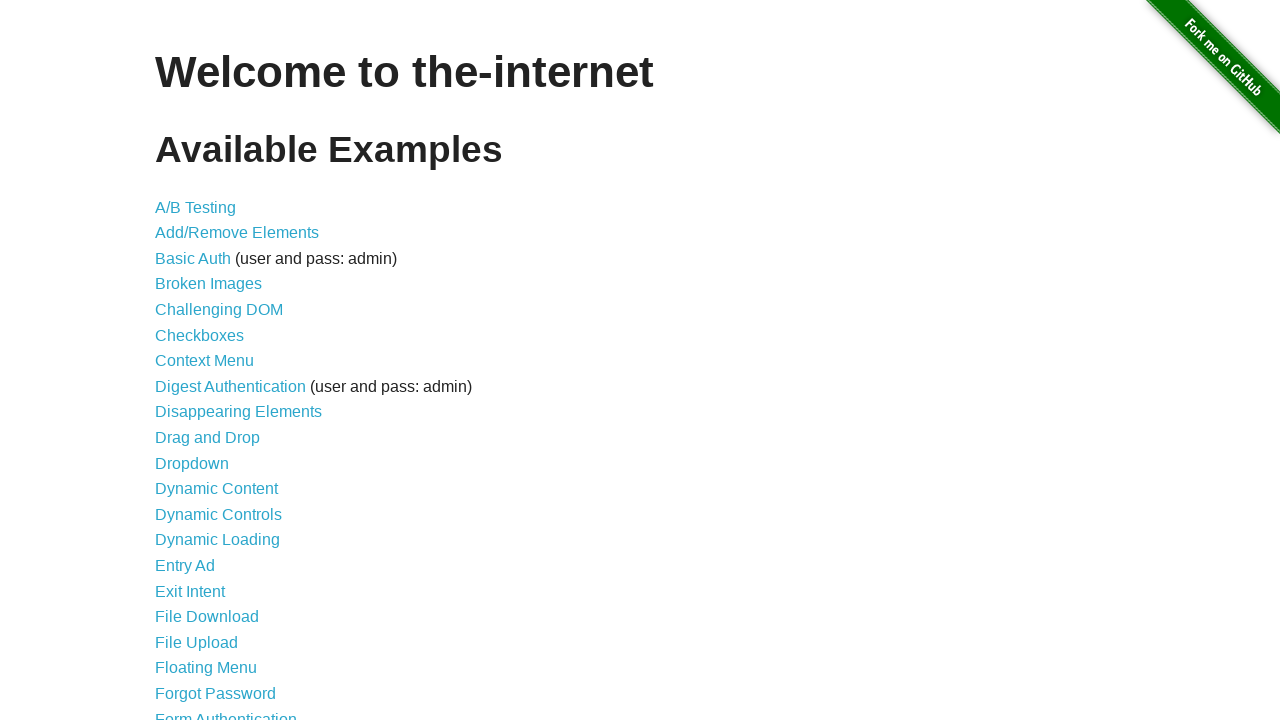

jQuery Growl library function loaded and ready
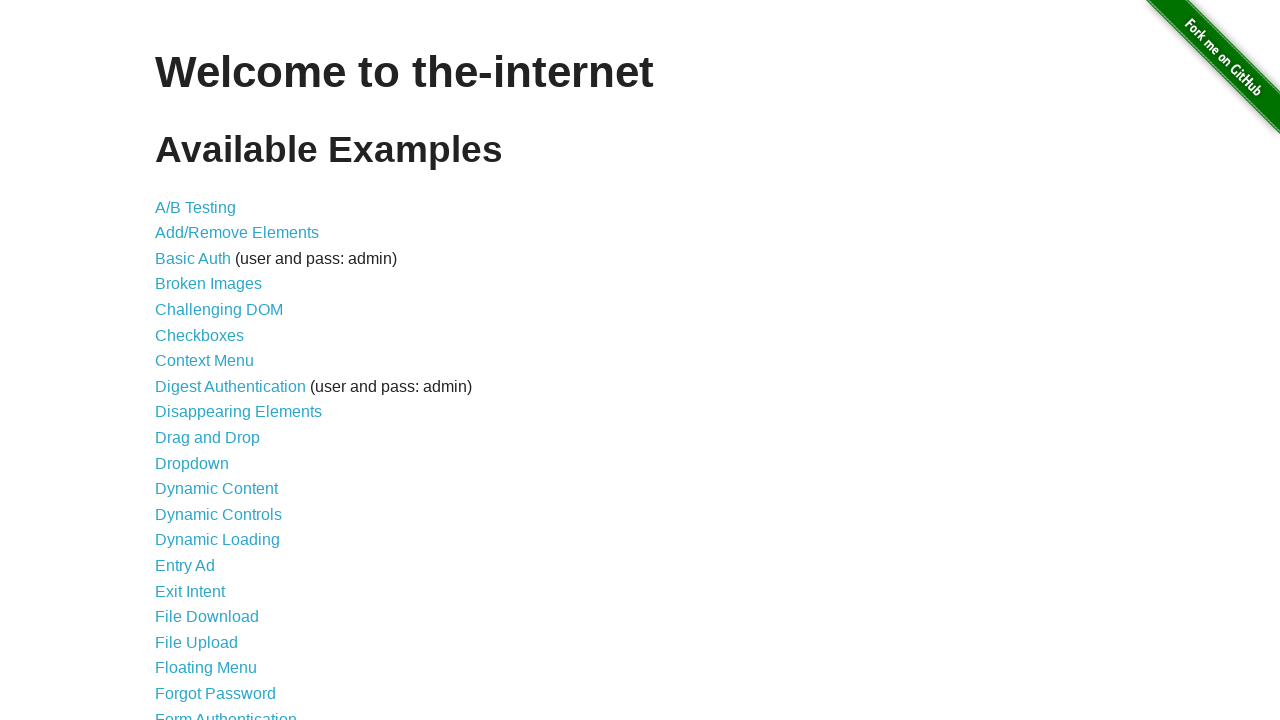

Displayed notification message using jQuery Growl
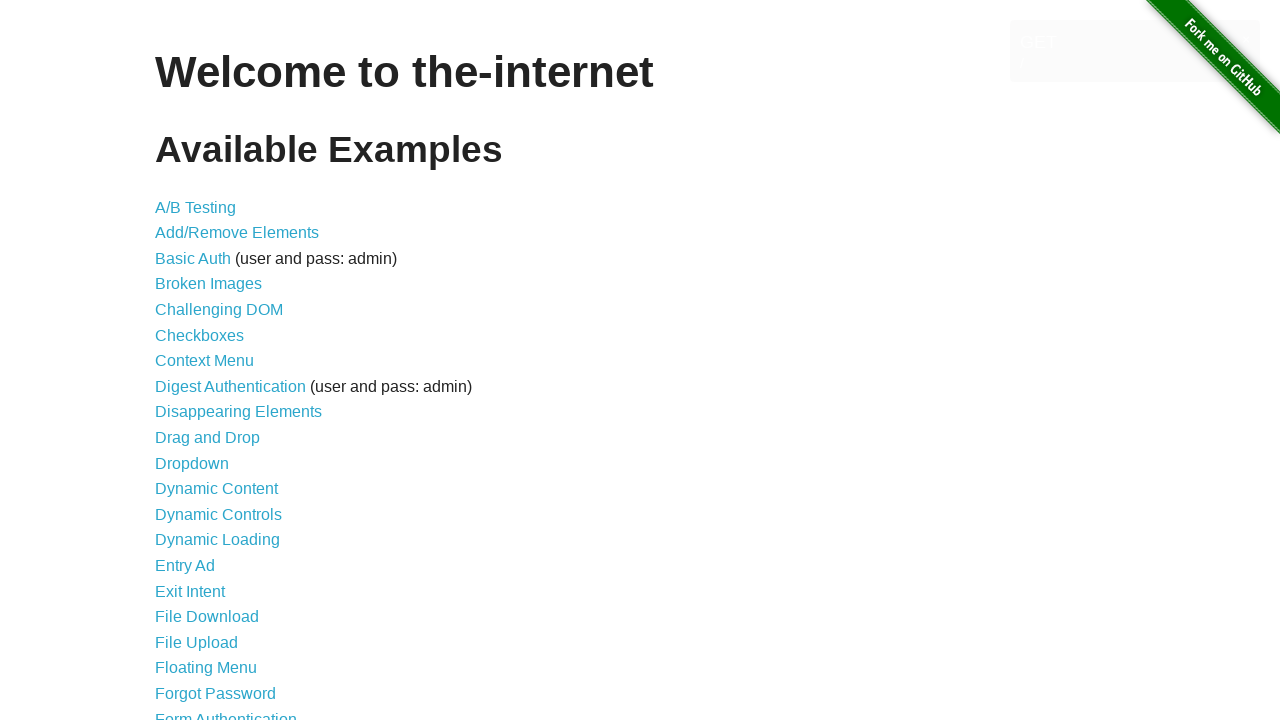

Growl notification container appeared on the page
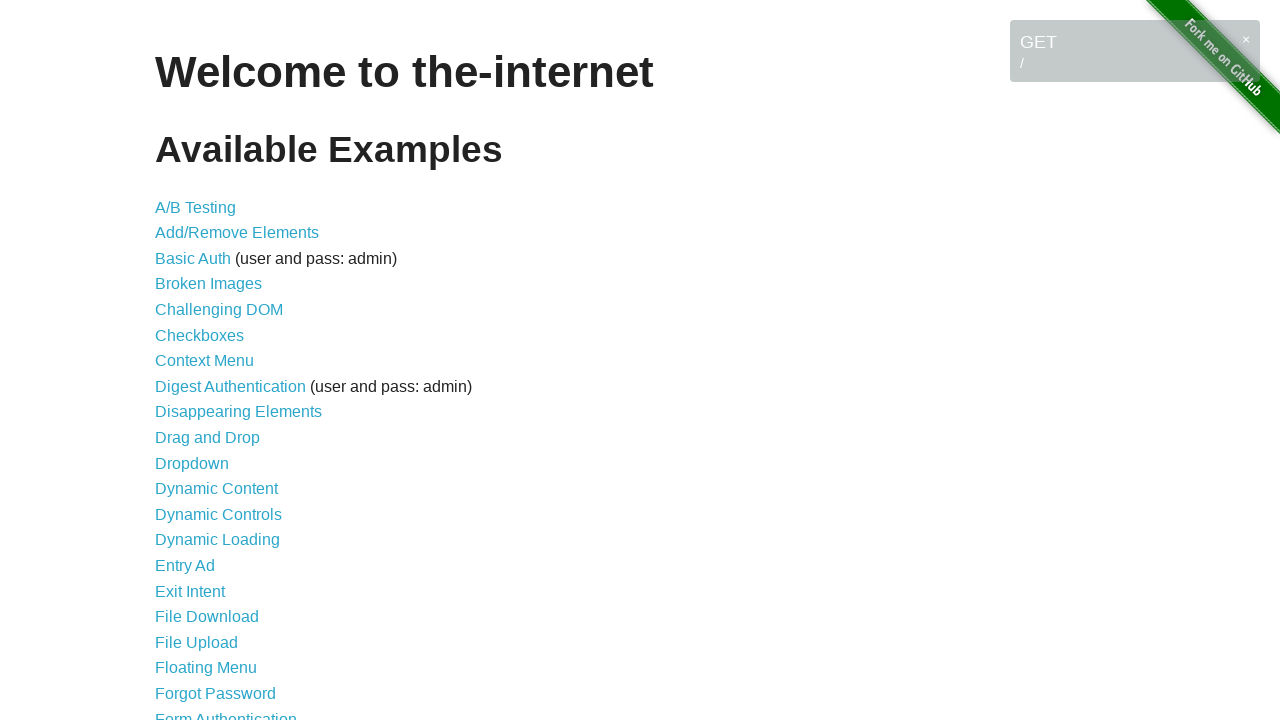

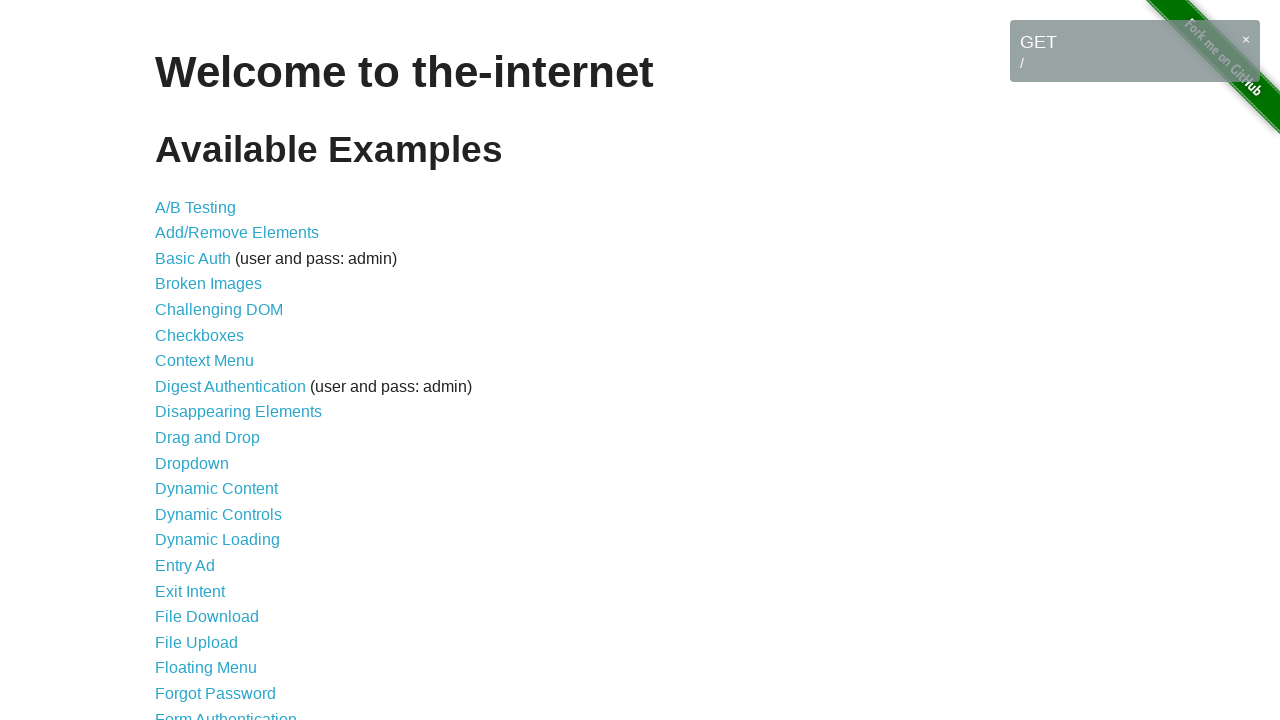